Tests the 2048 game failure scenario by setting up a nearly-full board state via localStorage, refreshing the page, making a move with the right arrow key, and verifying that the failure message container appears when no more moves are possible.

Starting URL: https://4ark.me/2048/

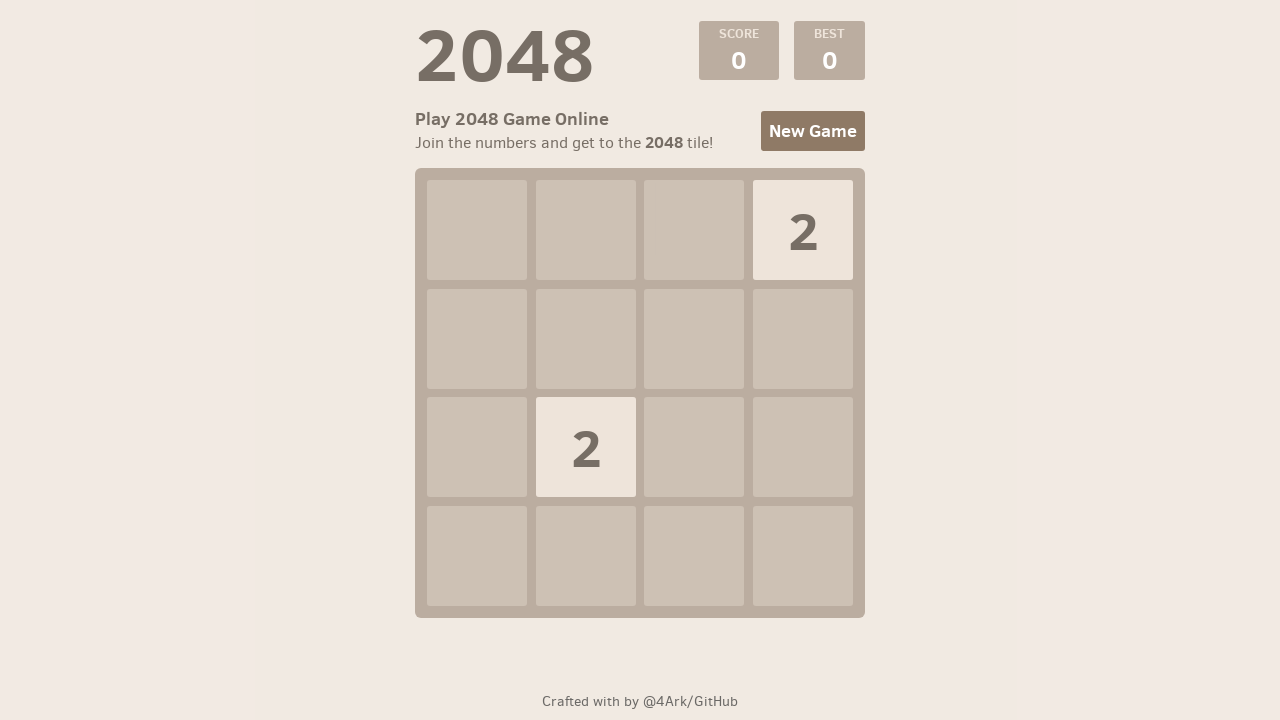

Waited for initial game tiles to load
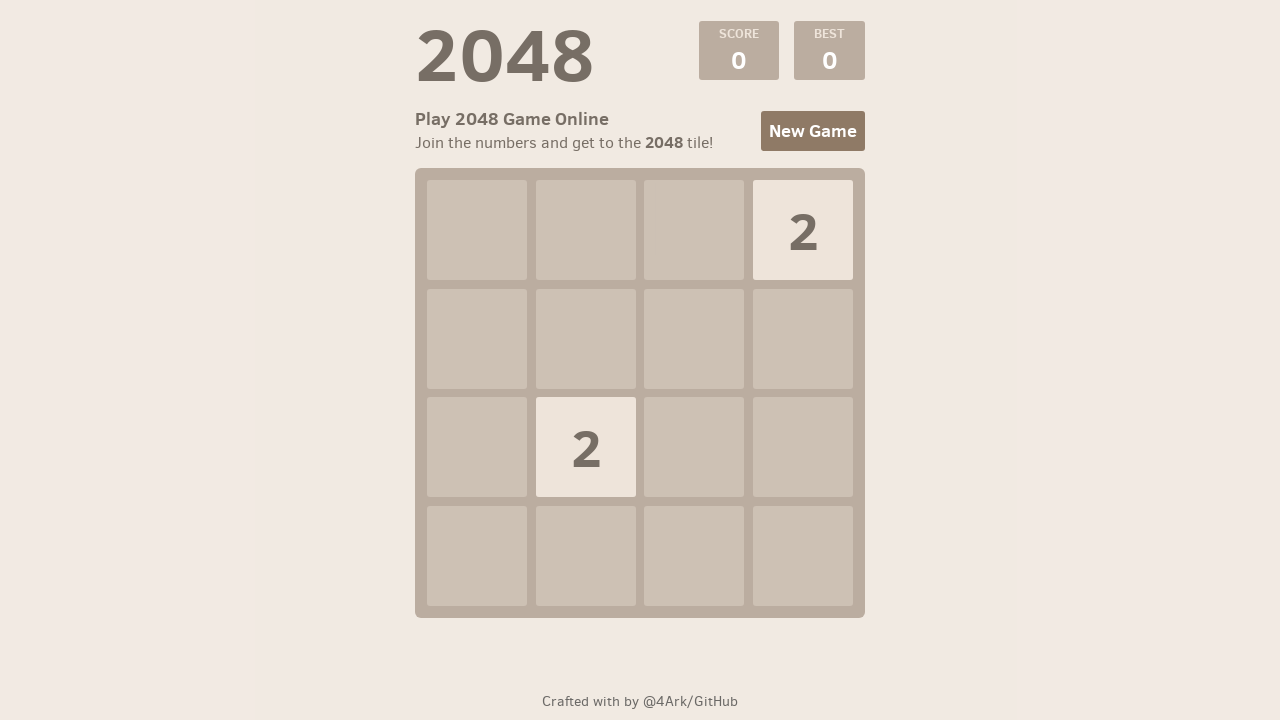

Set game state to nearly-full board with no mergeable adjacent tiles via localStorage
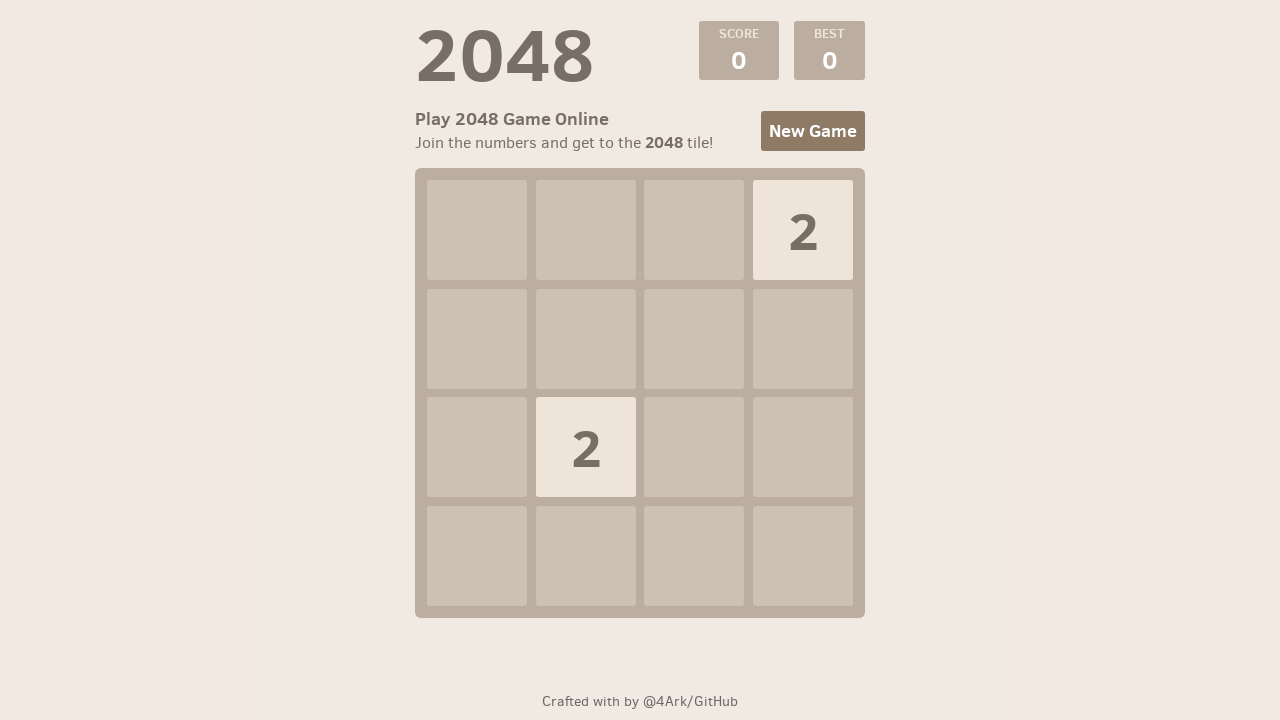

Refreshed page to load saved game state
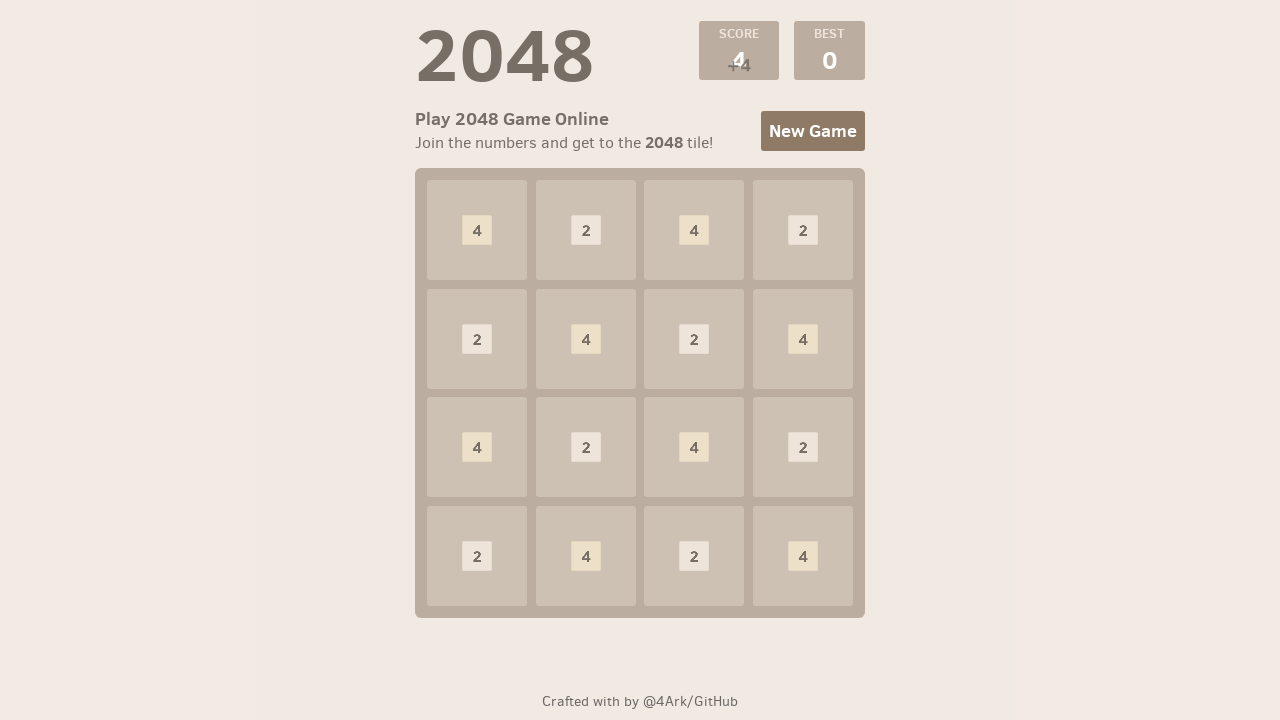

Waited 500ms for game state to settle
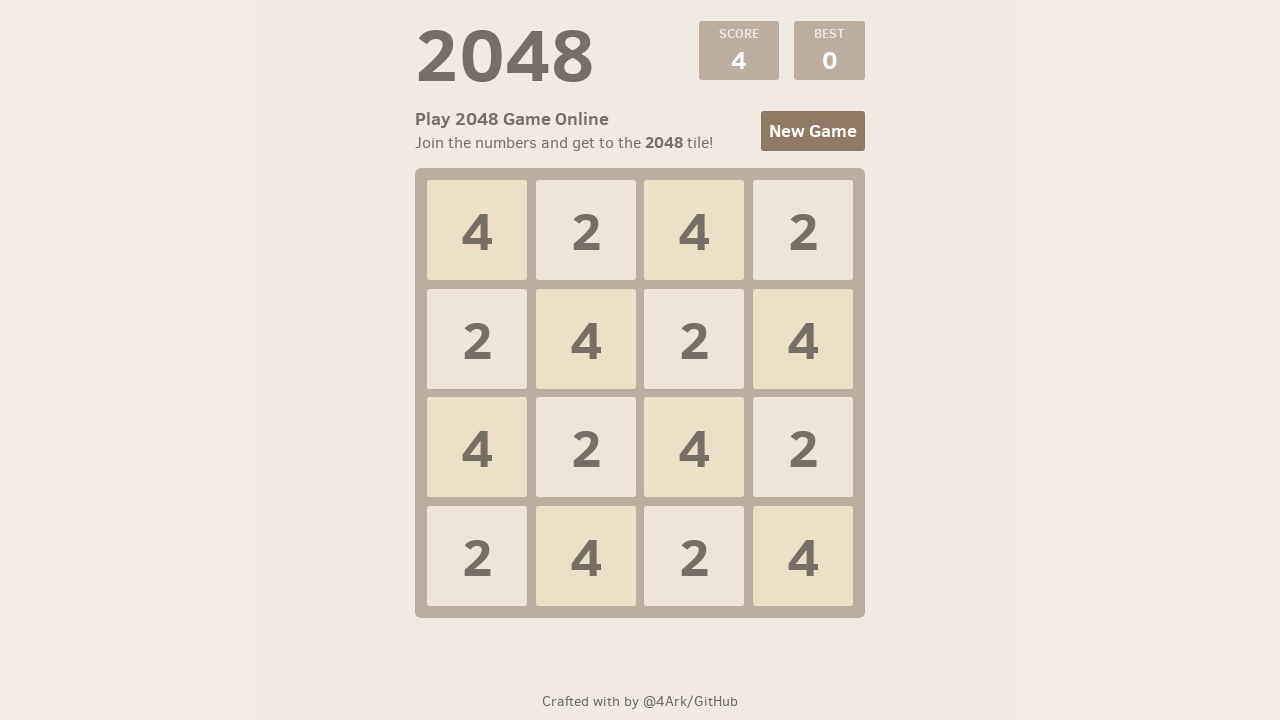

Pressed right arrow key to attempt a move
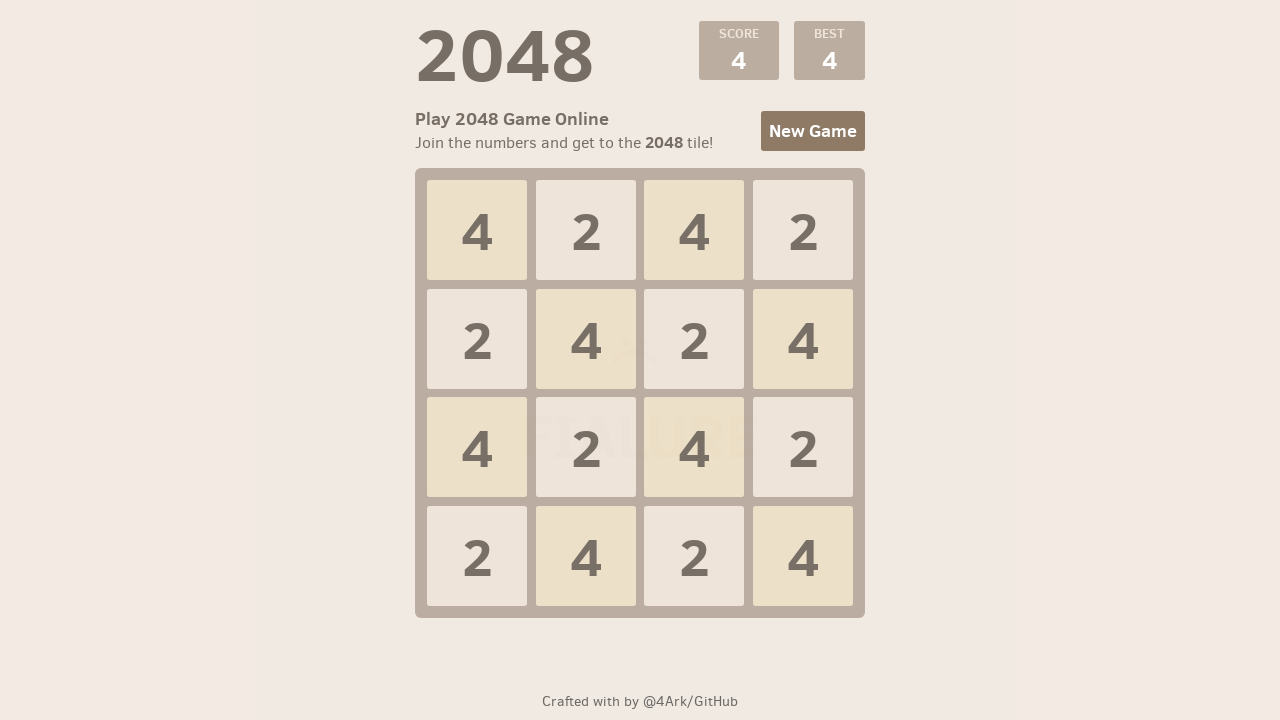

Waited 500ms for move animation to complete
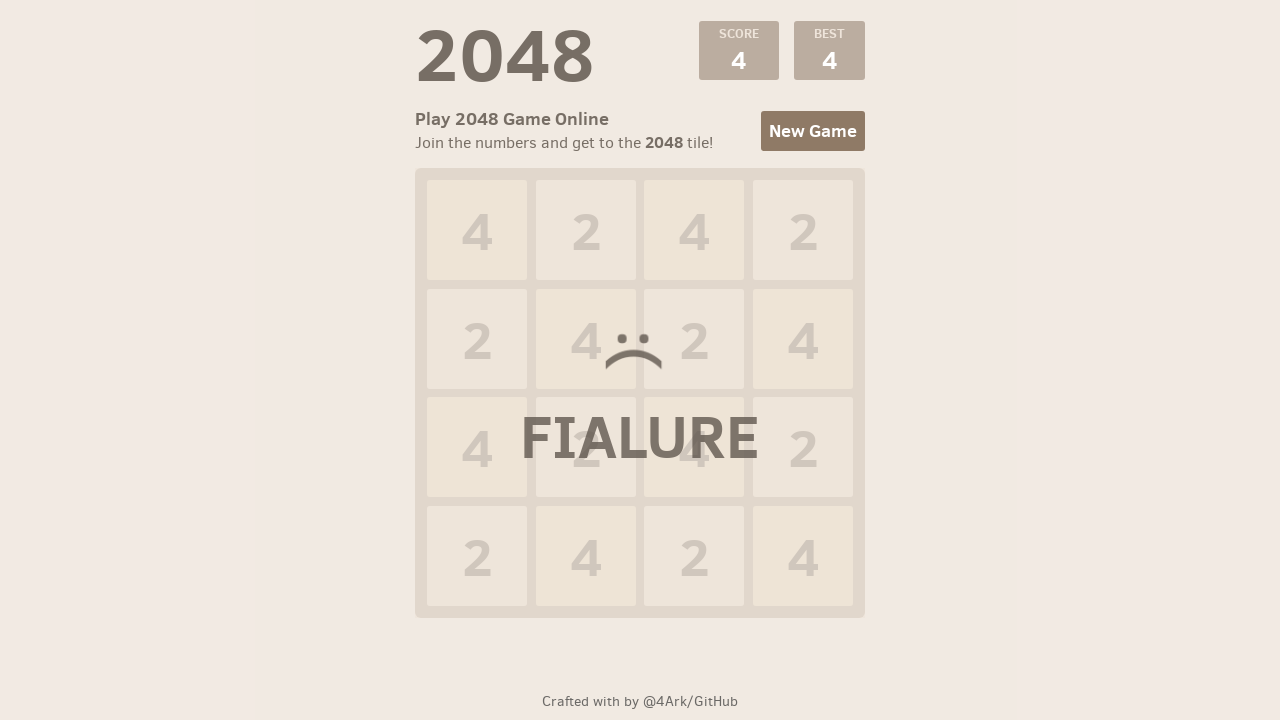

Failure message container appeared with action class
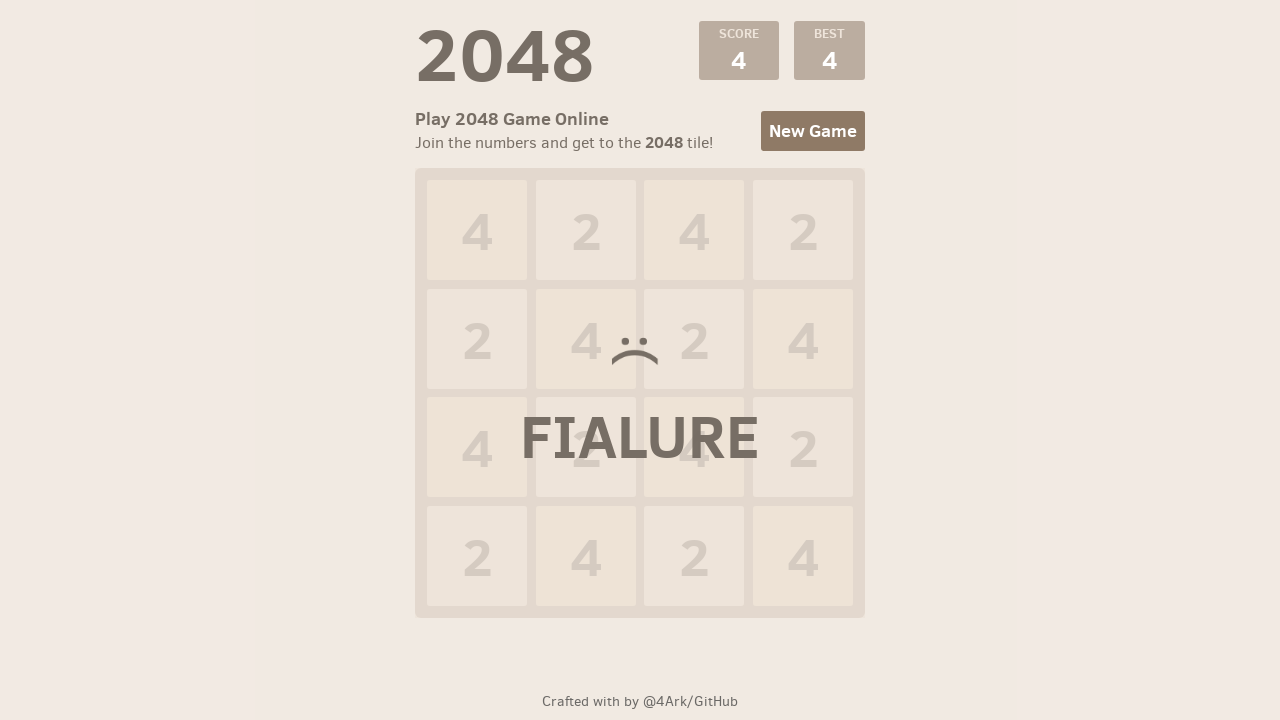

Verified all 16 tiles are present on the board
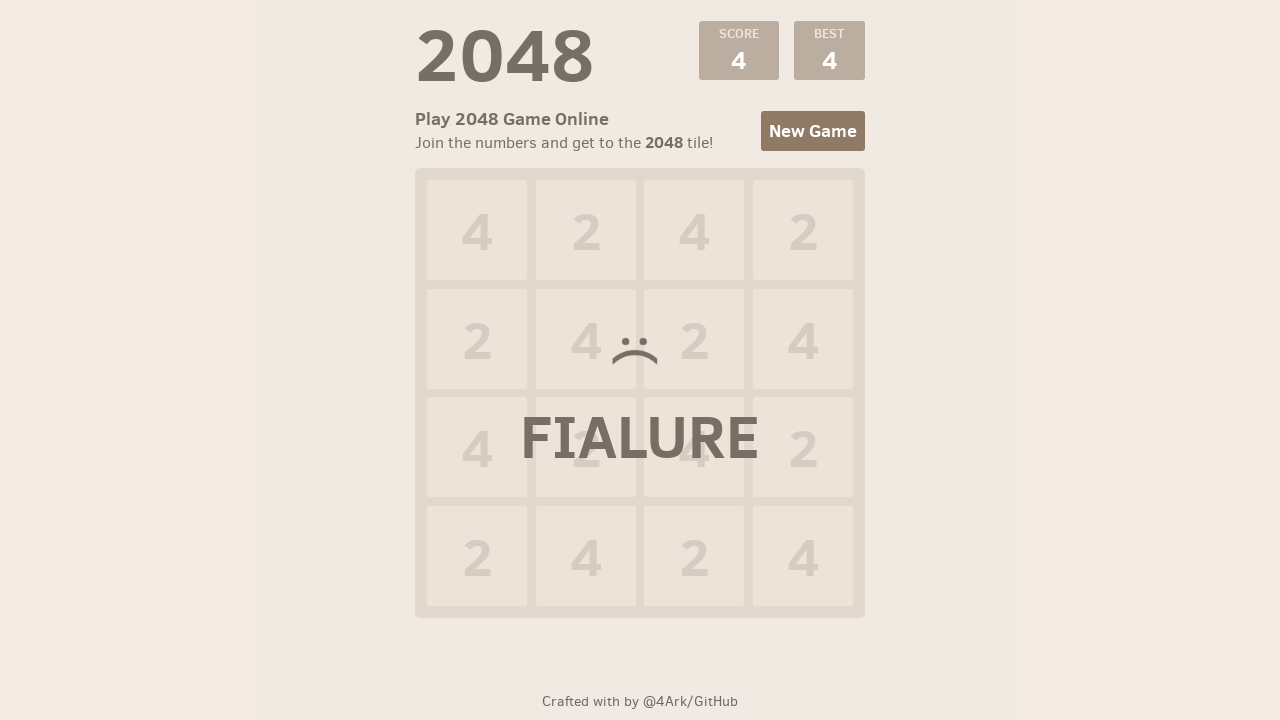

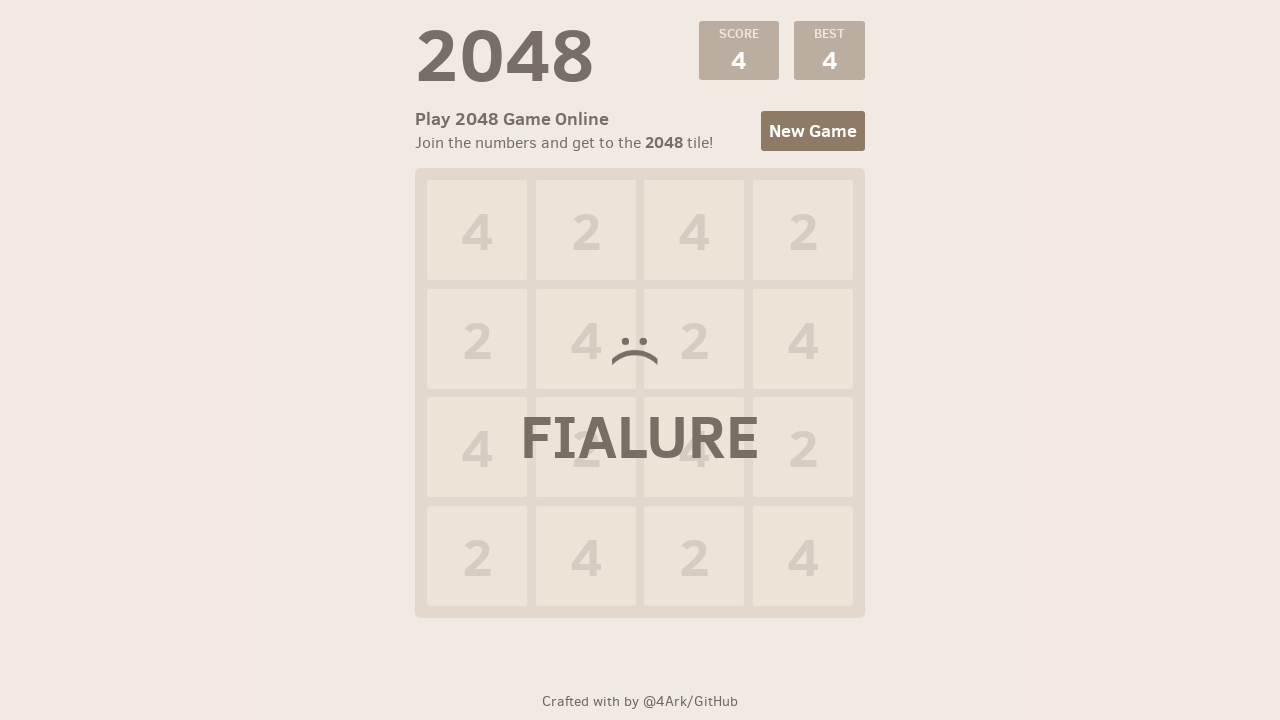